Tests calculator addition functionality by clicking 2 + 2 = and verifying the result displays 4

Starting URL: https://seleniumbase.io/apps/calculator

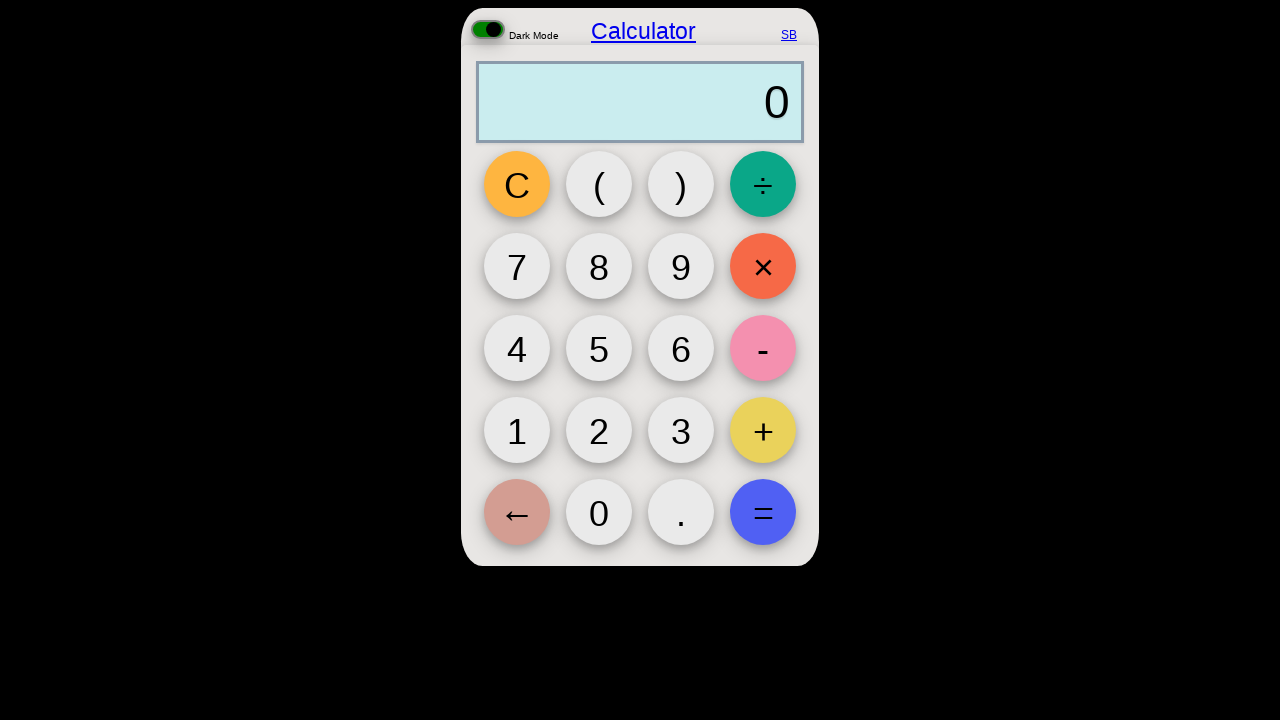

Clicked button '2' at (599, 430) on button:has-text('2')
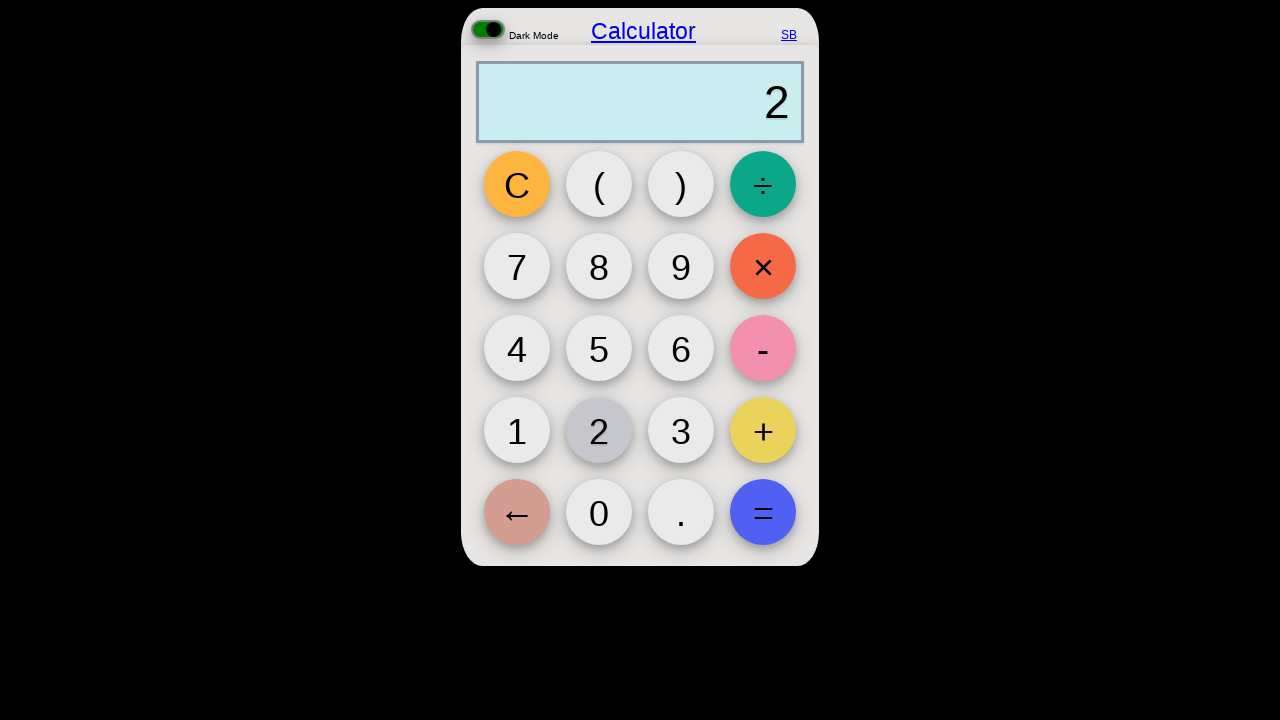

Clicked button '+' at (763, 430) on button:has-text('+')
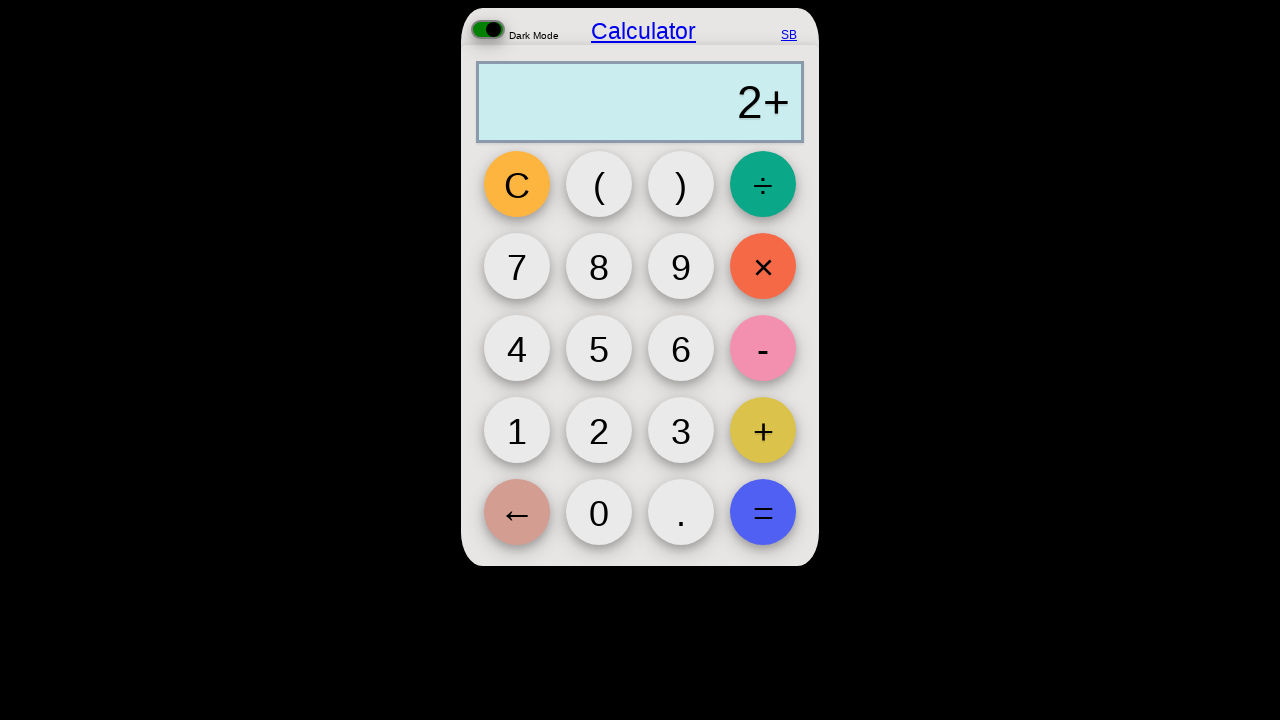

Clicked button '2' at (599, 430) on button:has-text('2')
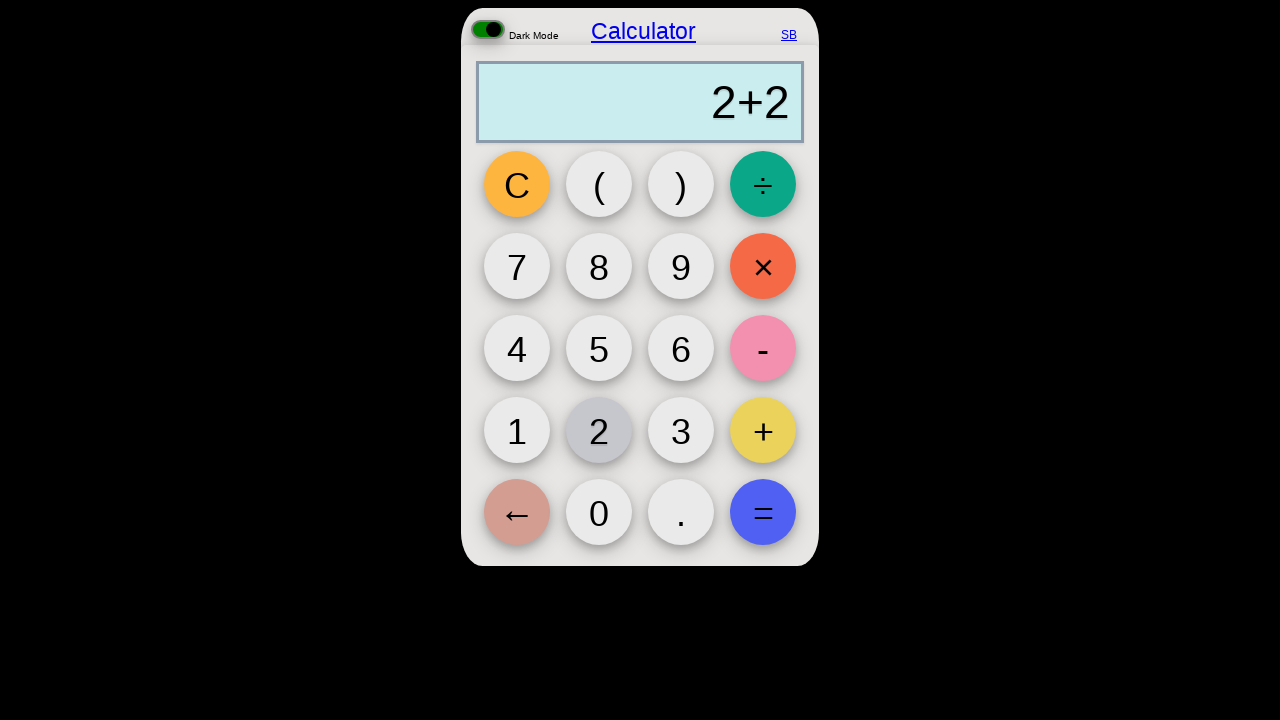

Clicked button '=' at (763, 512) on button:has-text('=')
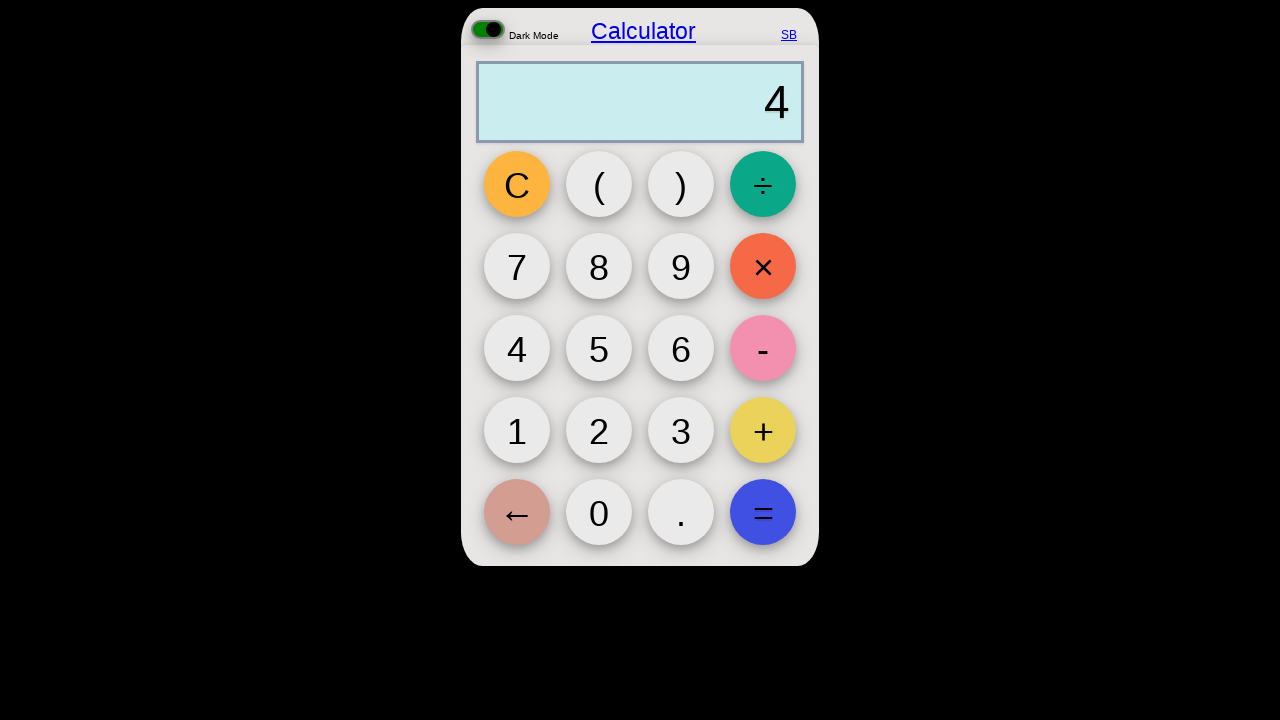

Verified output field is visible displaying result 4
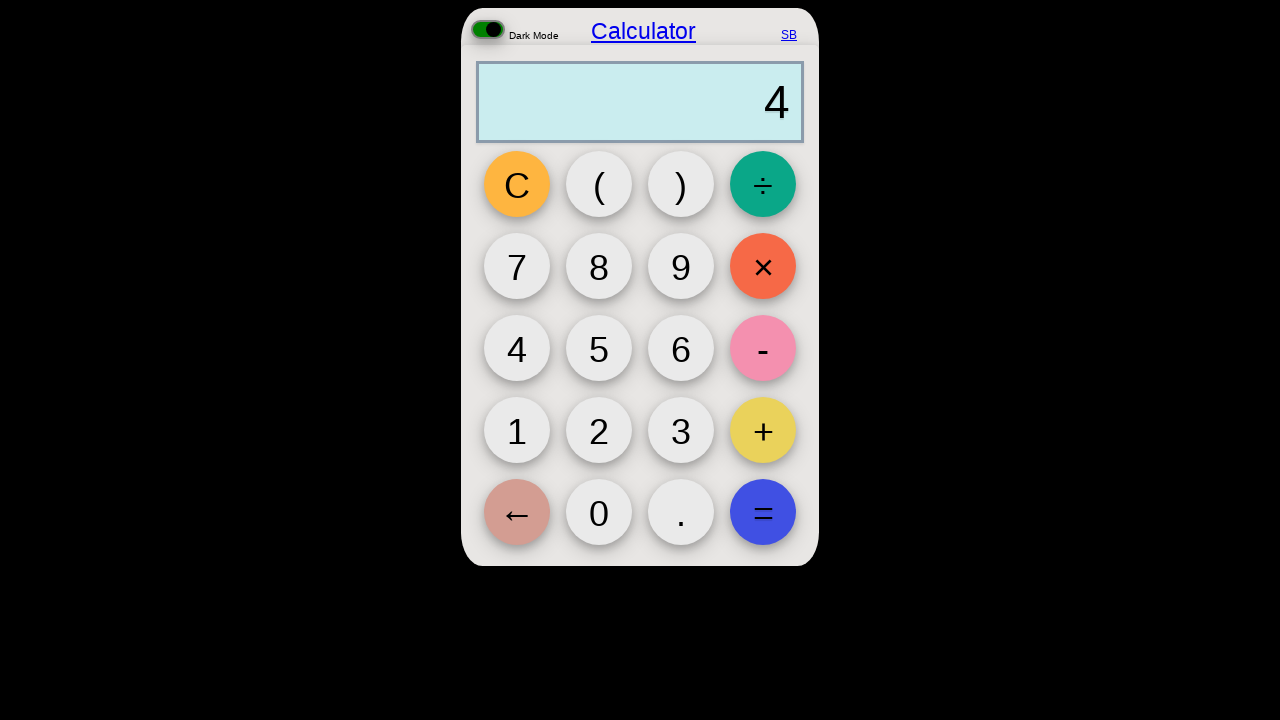

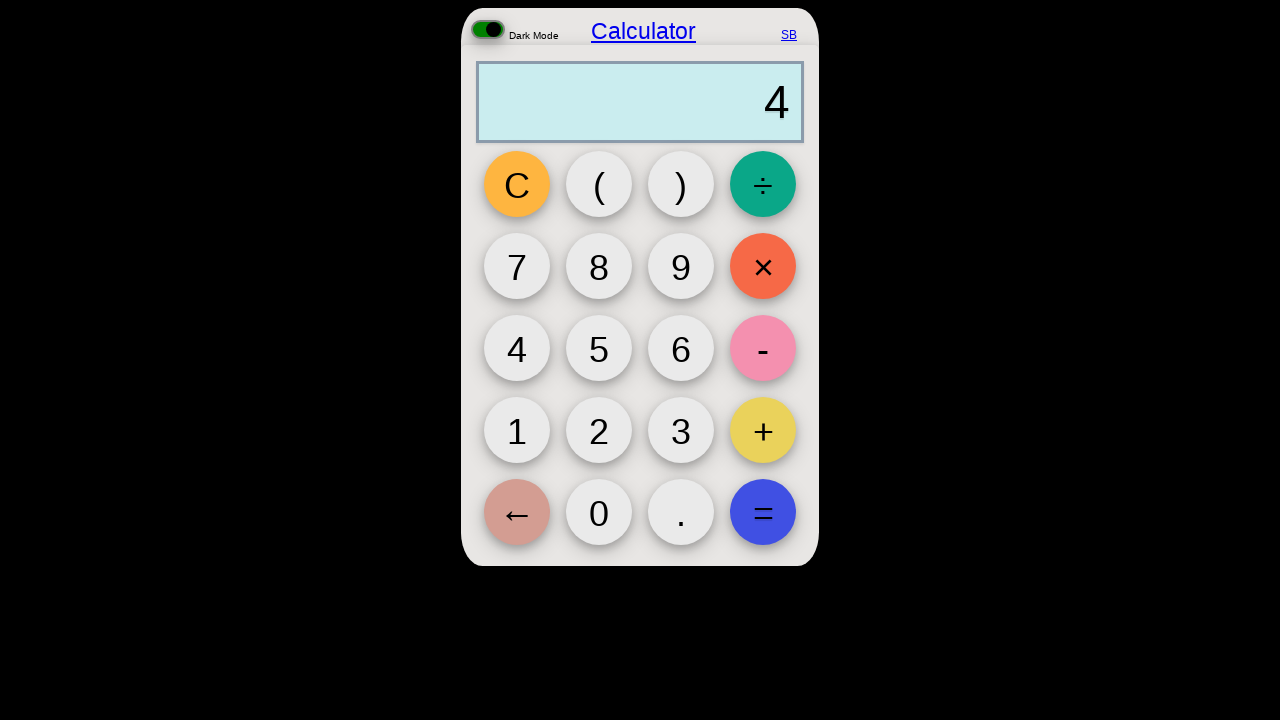